Tests static dropdown functionality by selecting an option from a select element and verifying the selection

Starting URL: https://seleniumbase.io/demo_page

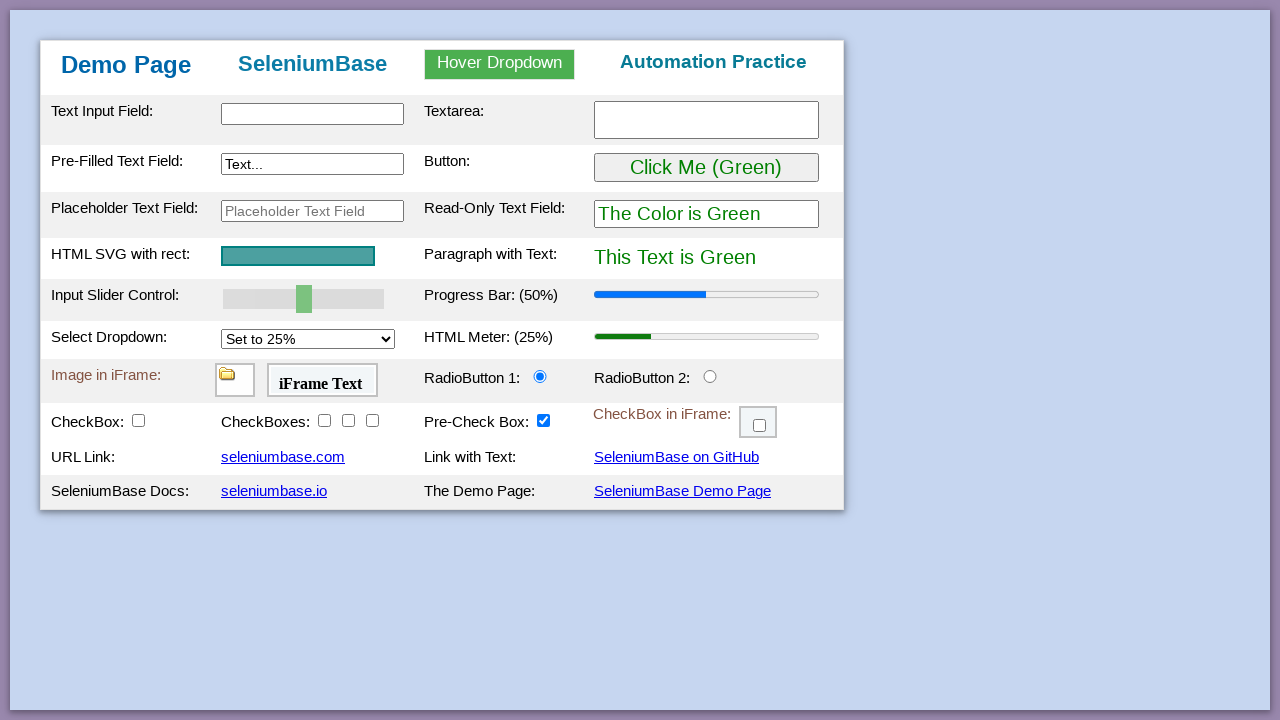

Selected '100%' option from static dropdown on #mySelect
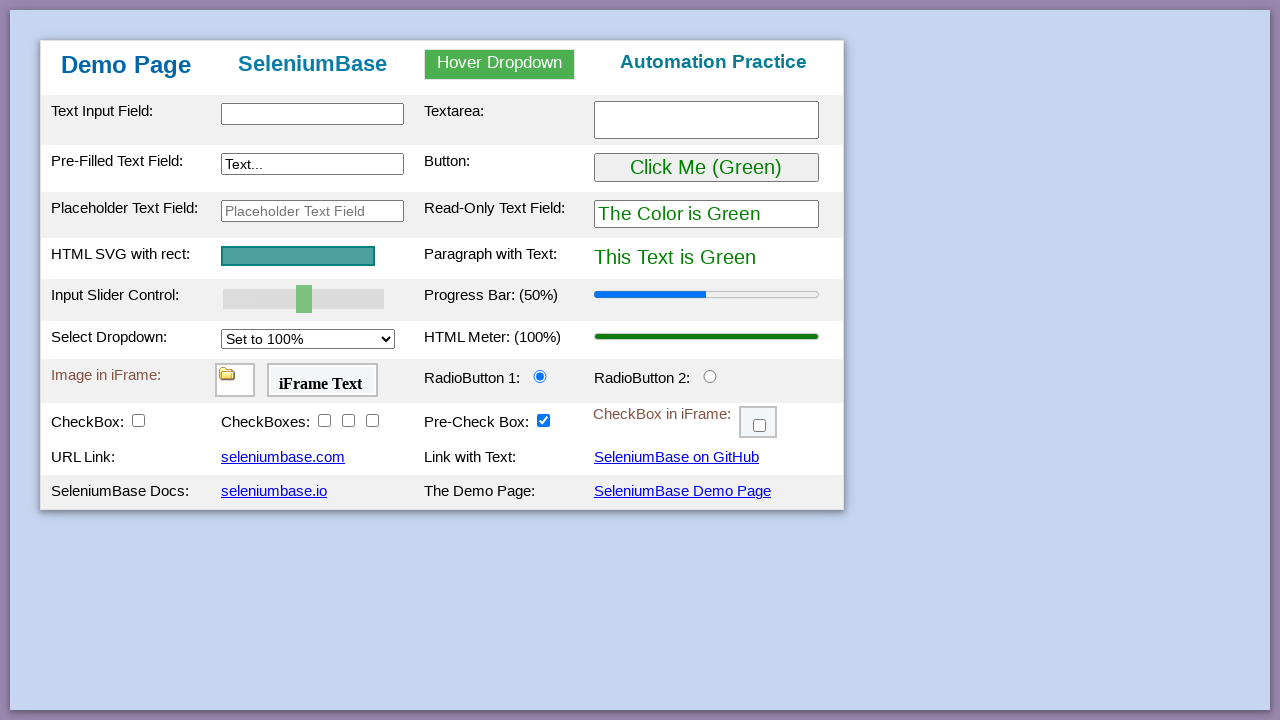

Verified that '100%' option was successfully selected in dropdown
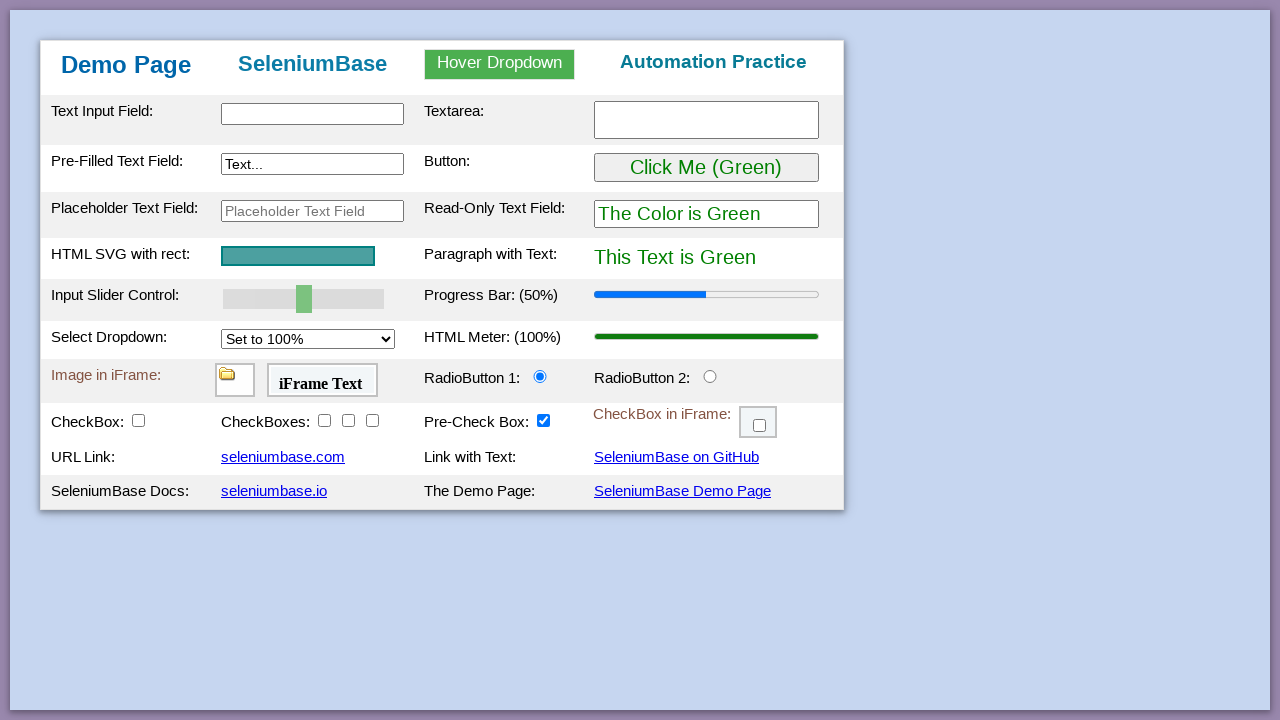

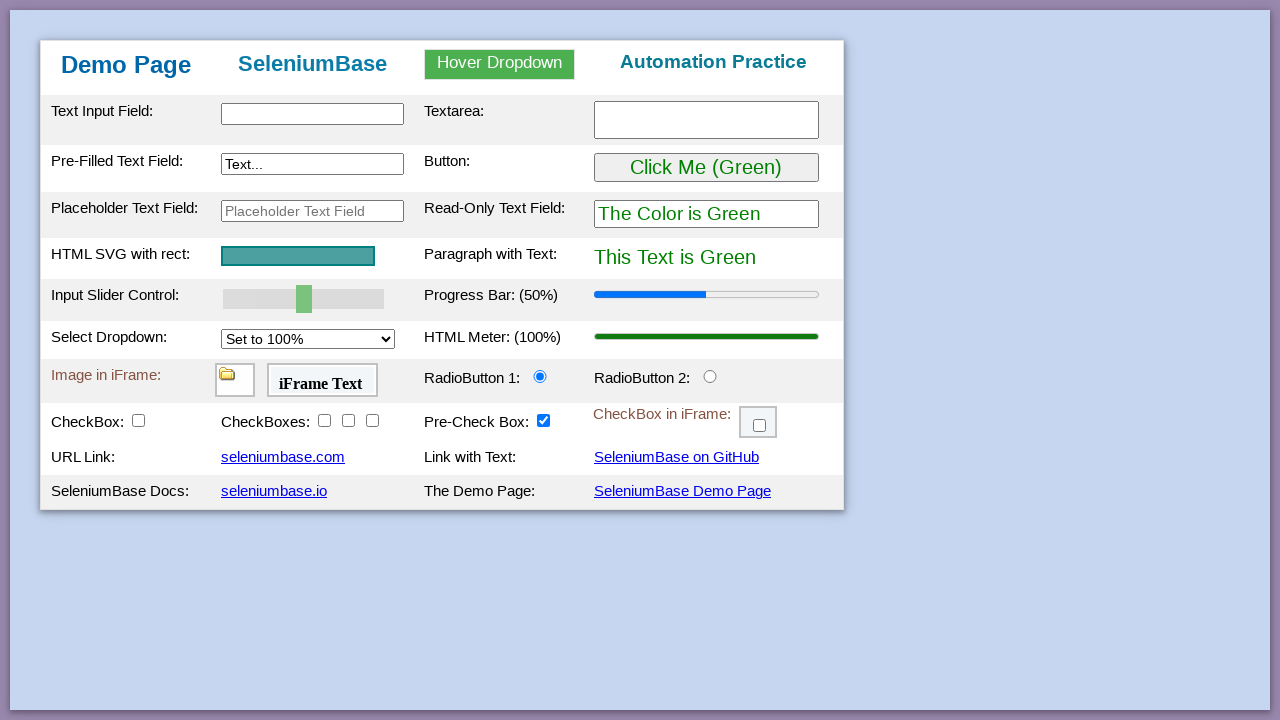